Tests clicking the JS Confirm button and dismissing (canceling) the confirm dialog, verifying the cancel result

Starting URL: https://the-internet.herokuapp.com/javascript_alerts

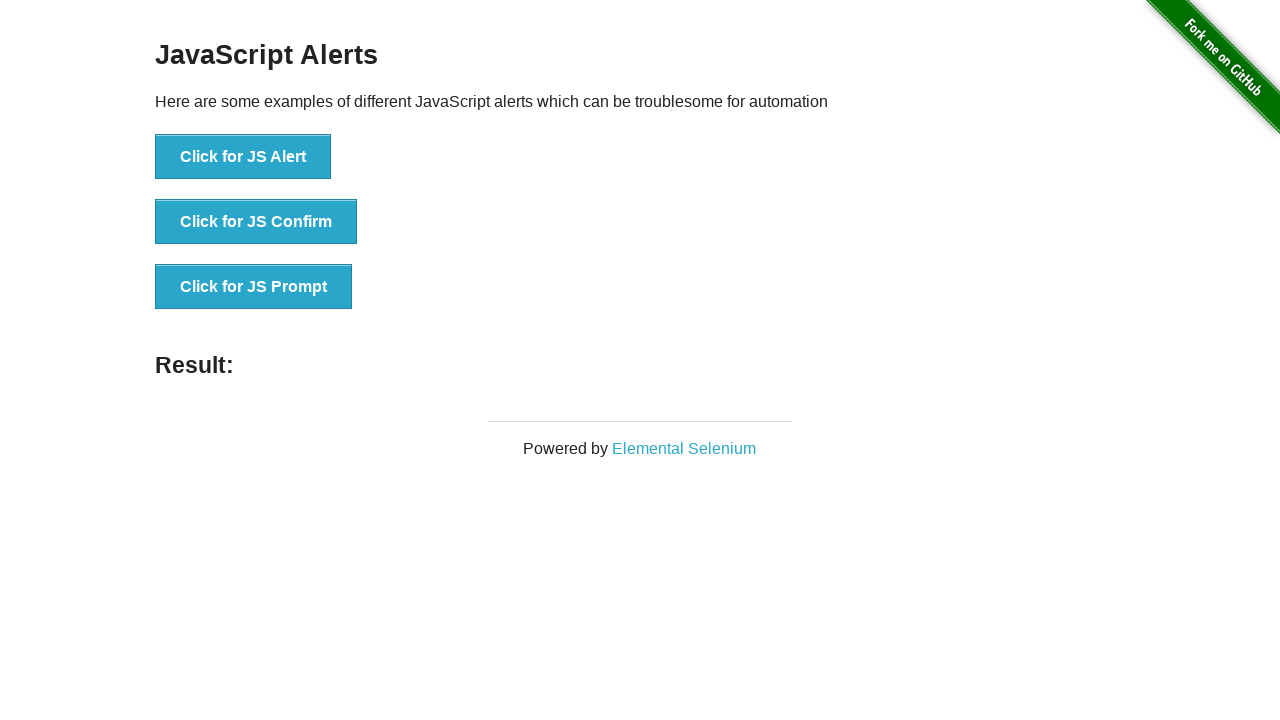

Set up dialog handler to dismiss confirm dialog
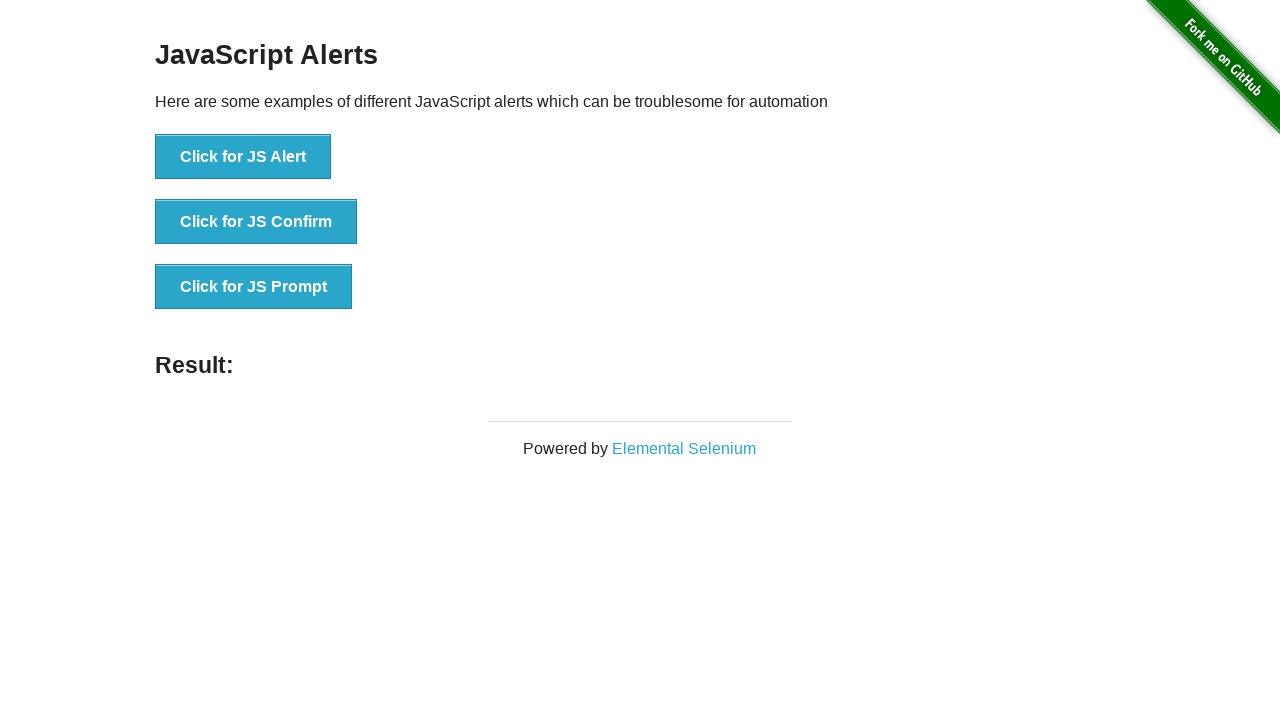

Clicked JS Confirm button at (256, 222) on button[onclick='jsConfirm()']
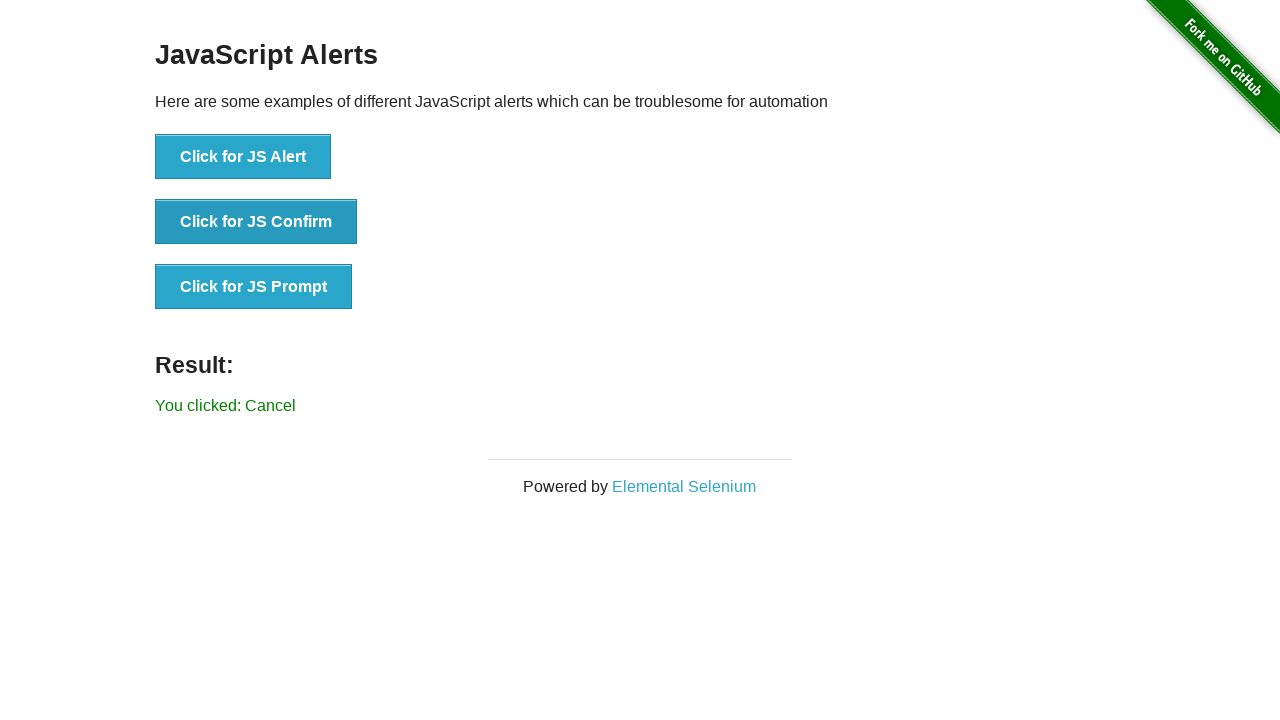

Result message displayed after dismissing confirm dialog
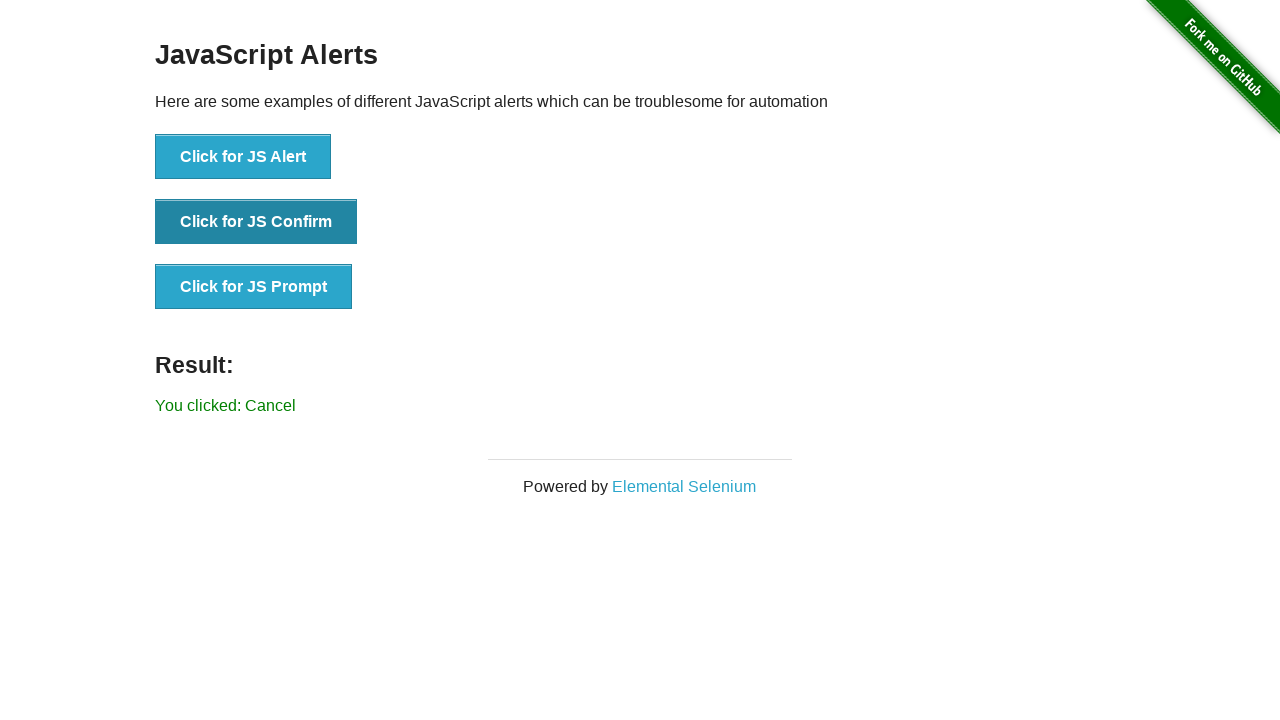

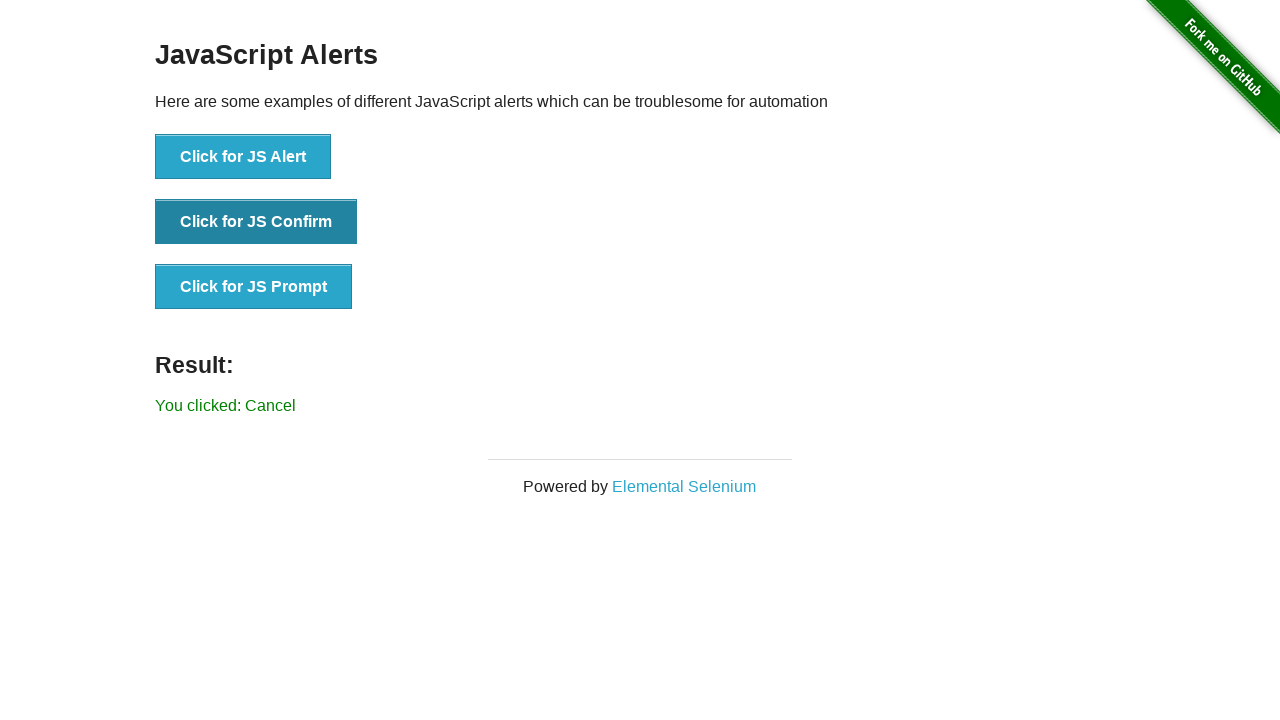